Tests dynamic button clicking functionality by sequentially clicking 4 buttons that appear one after another, then verifies that "All Buttons Clicked" message is displayed.

Starting URL: https://testpages.herokuapp.com/styled/dynamic-buttons-disabled.html

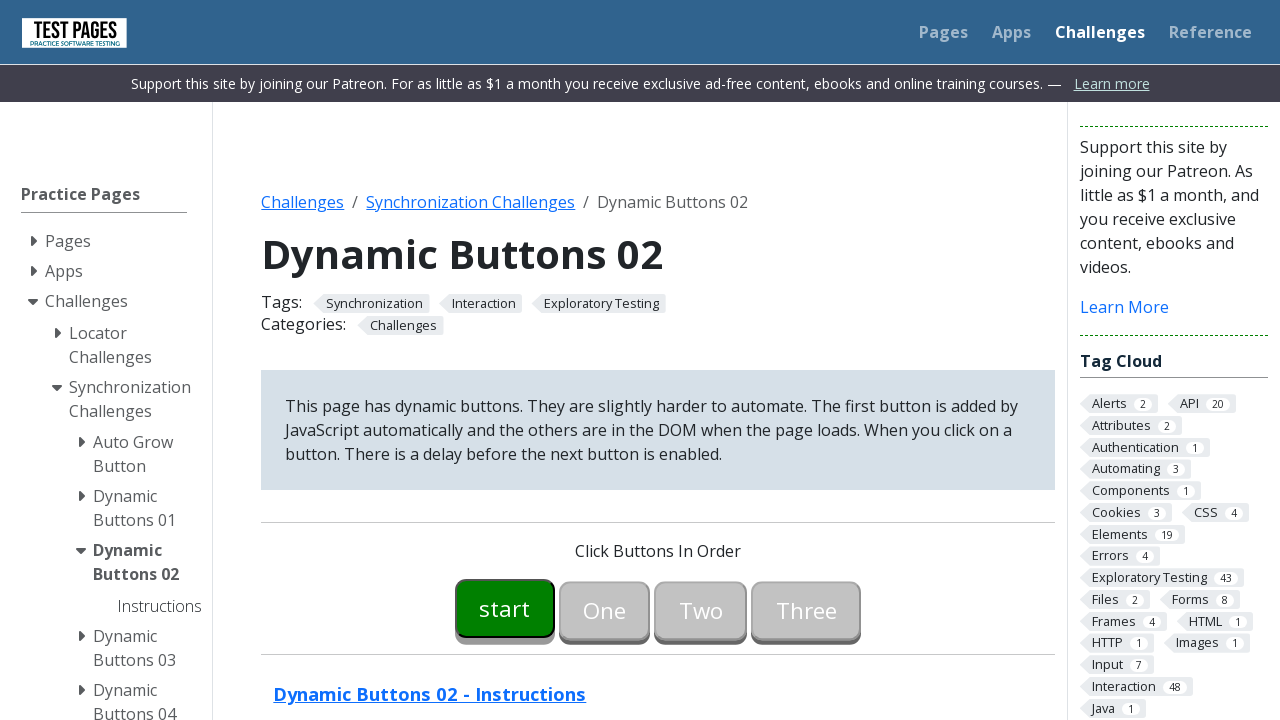

Clicked the first button to start the sequence at (505, 608) on #button00
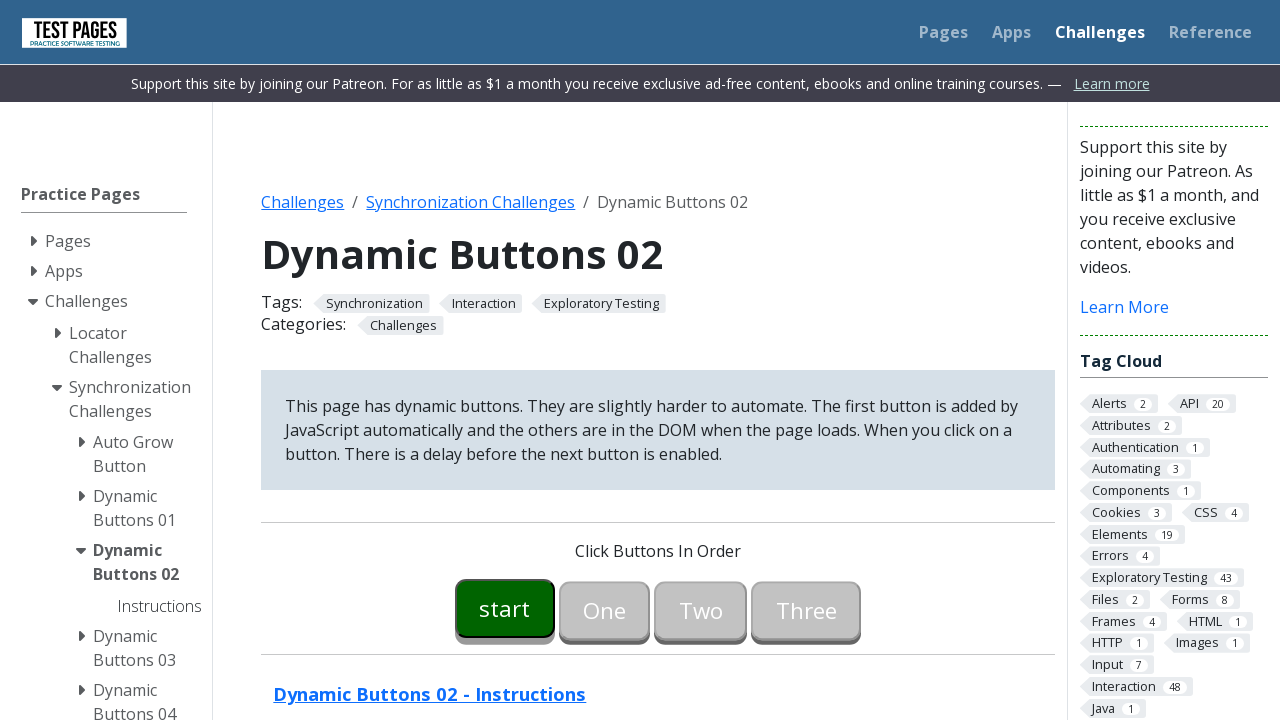

Waited for button01 to be enabled
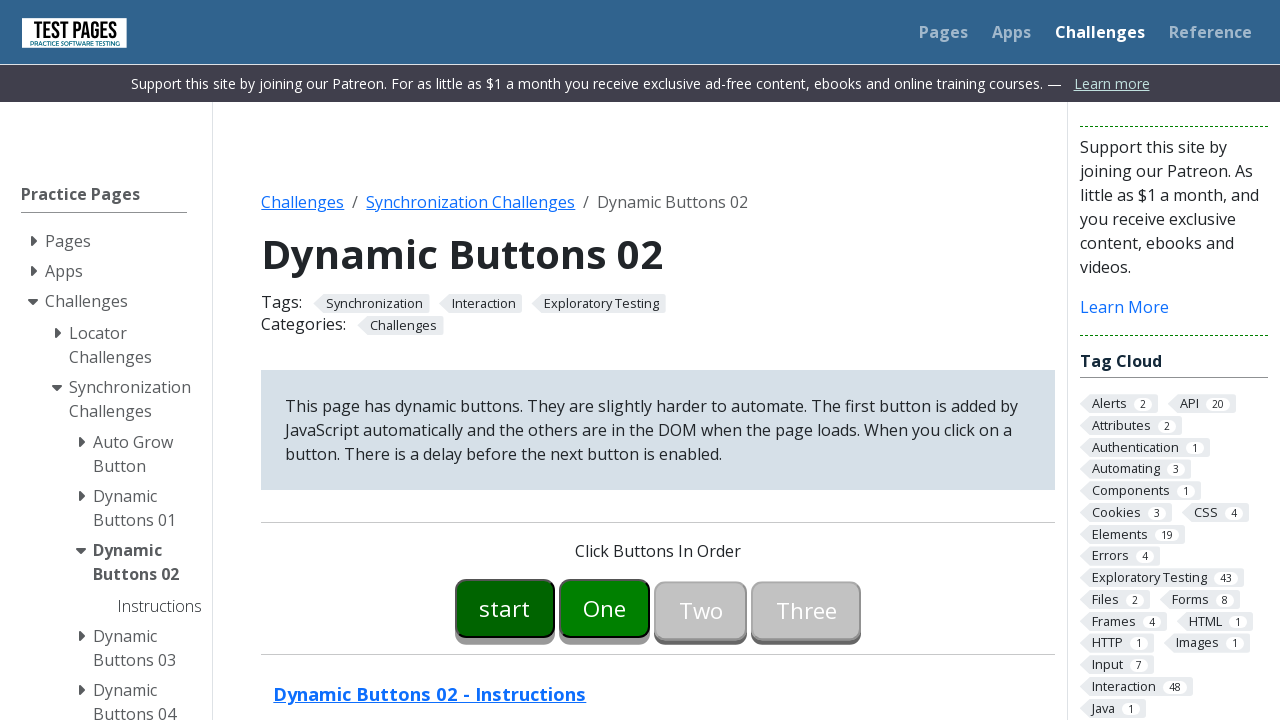

Clicked button01 at (605, 608) on #button01
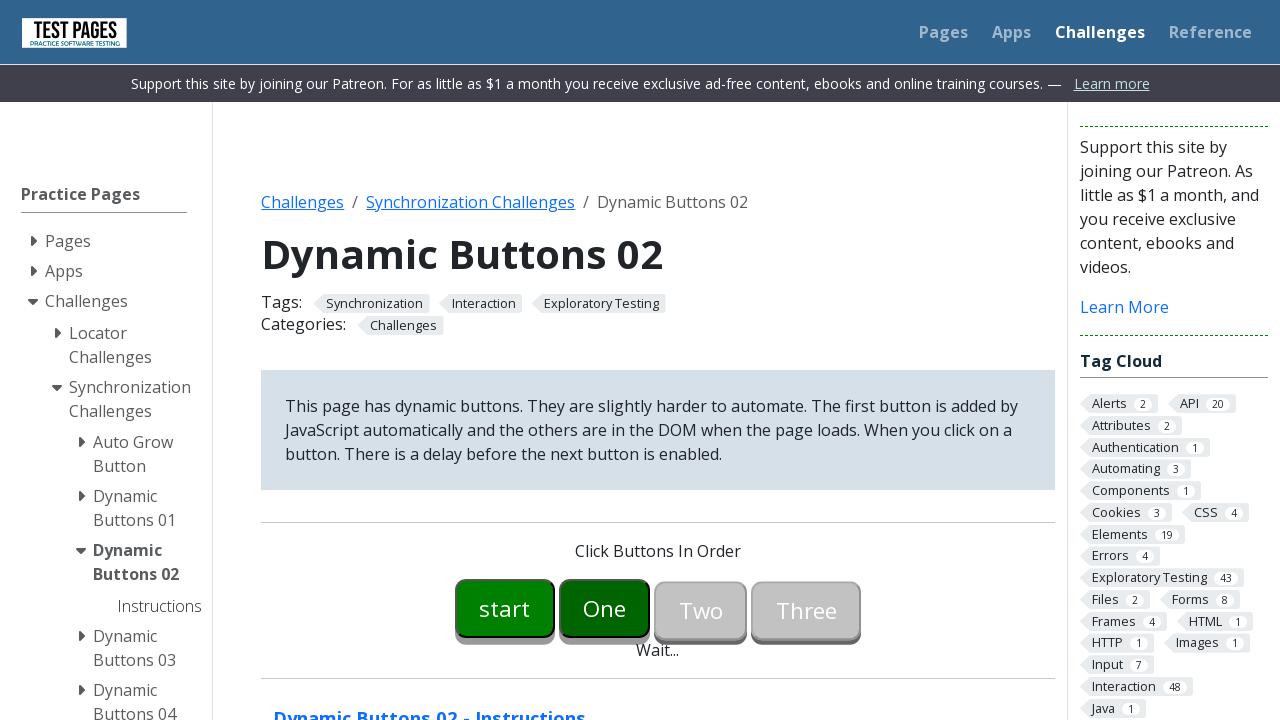

Waited for button02 to be enabled
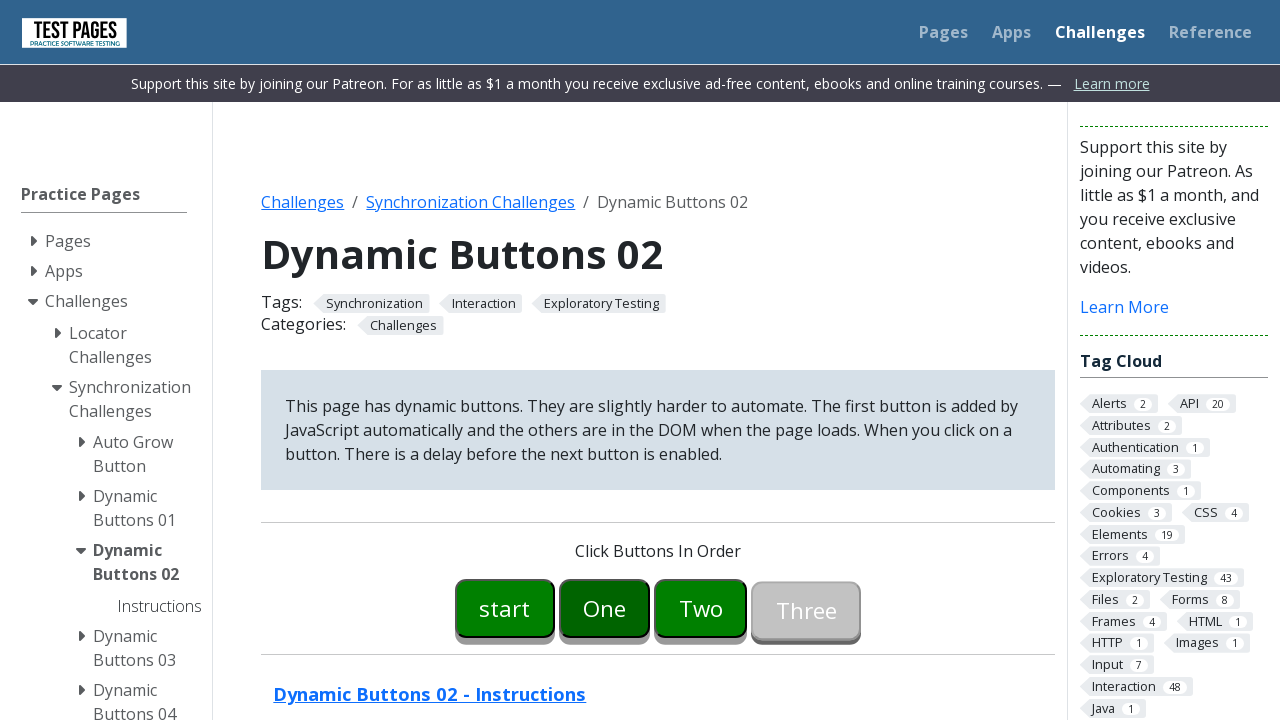

Clicked button02 at (701, 608) on #button02
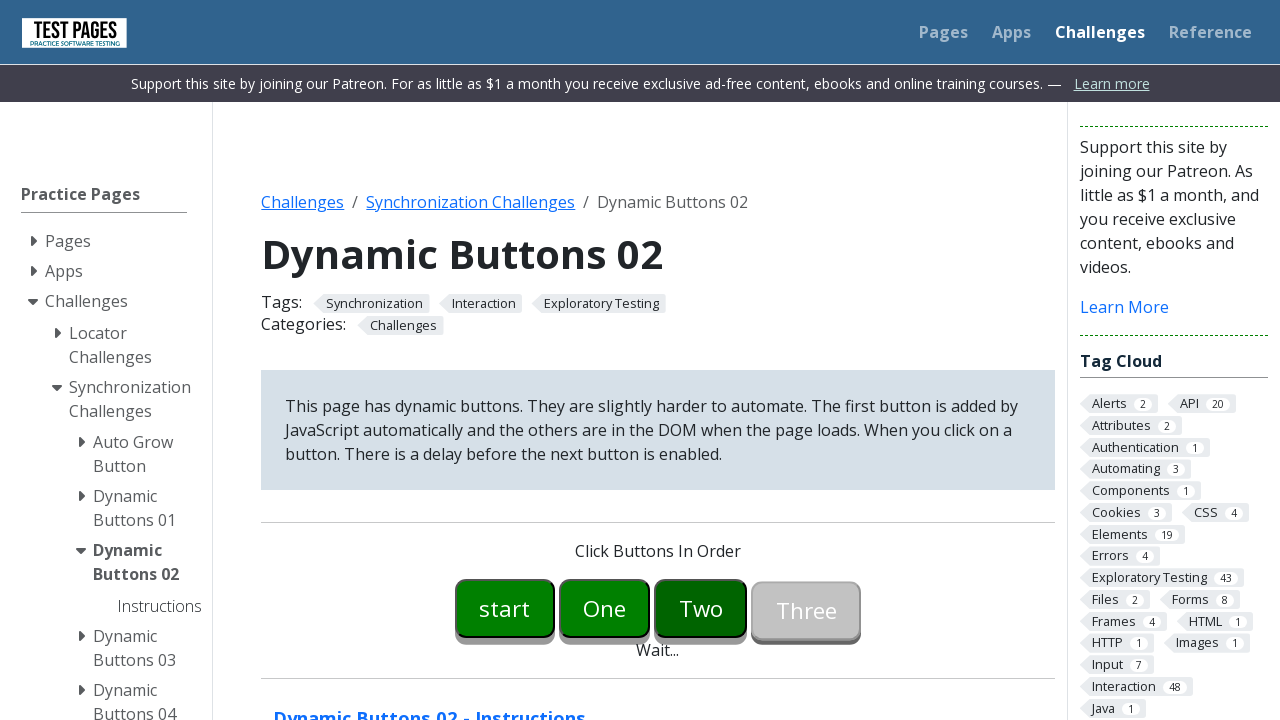

Waited for button03 to be enabled
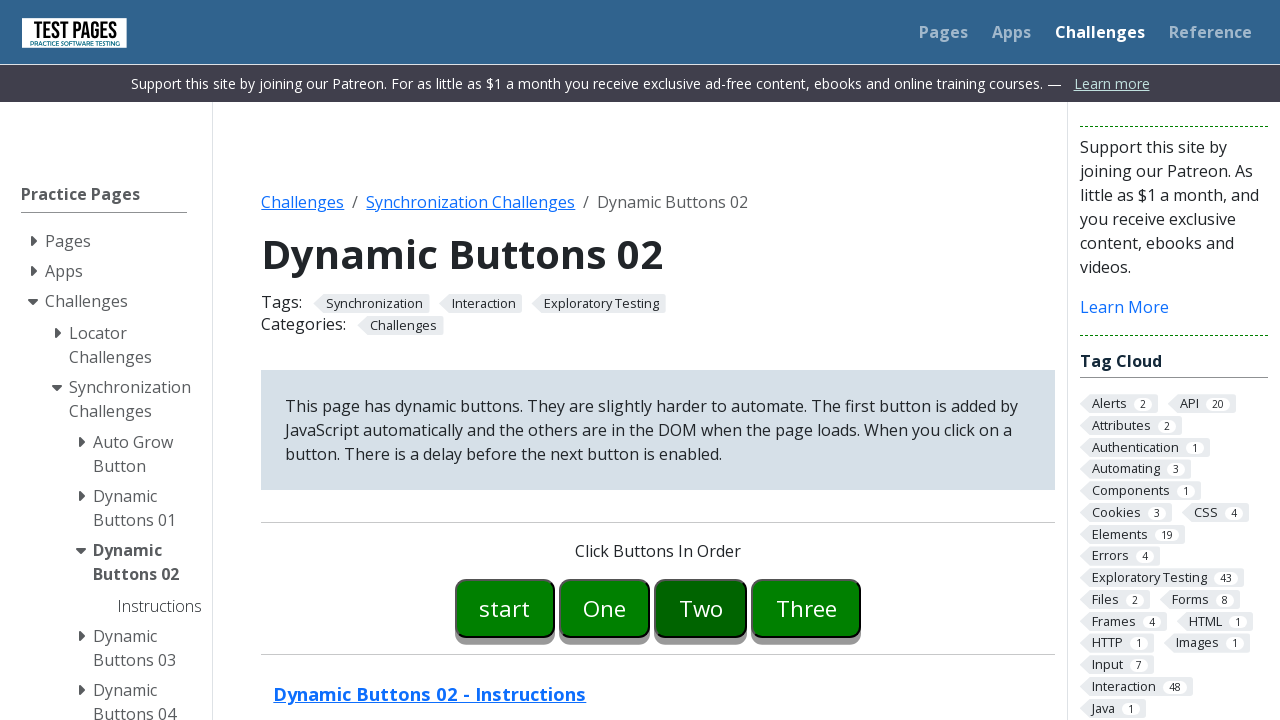

Clicked button03 at (806, 608) on #button03
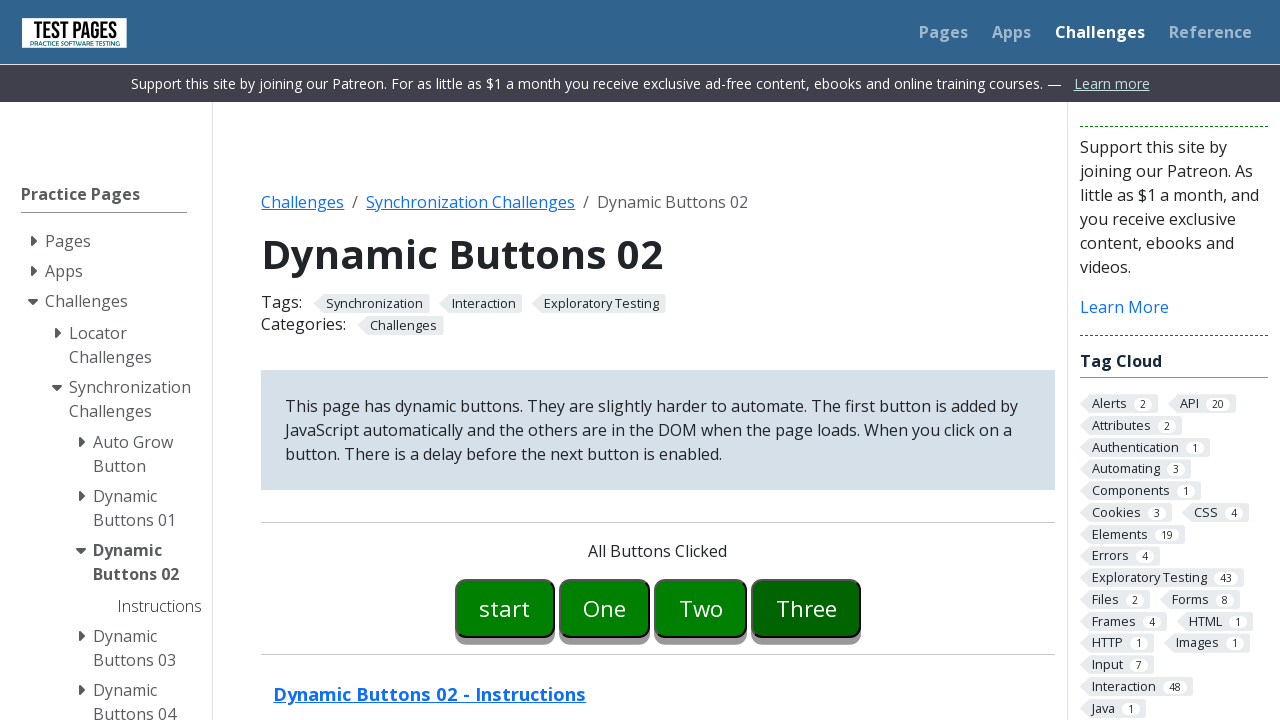

Success message element loaded
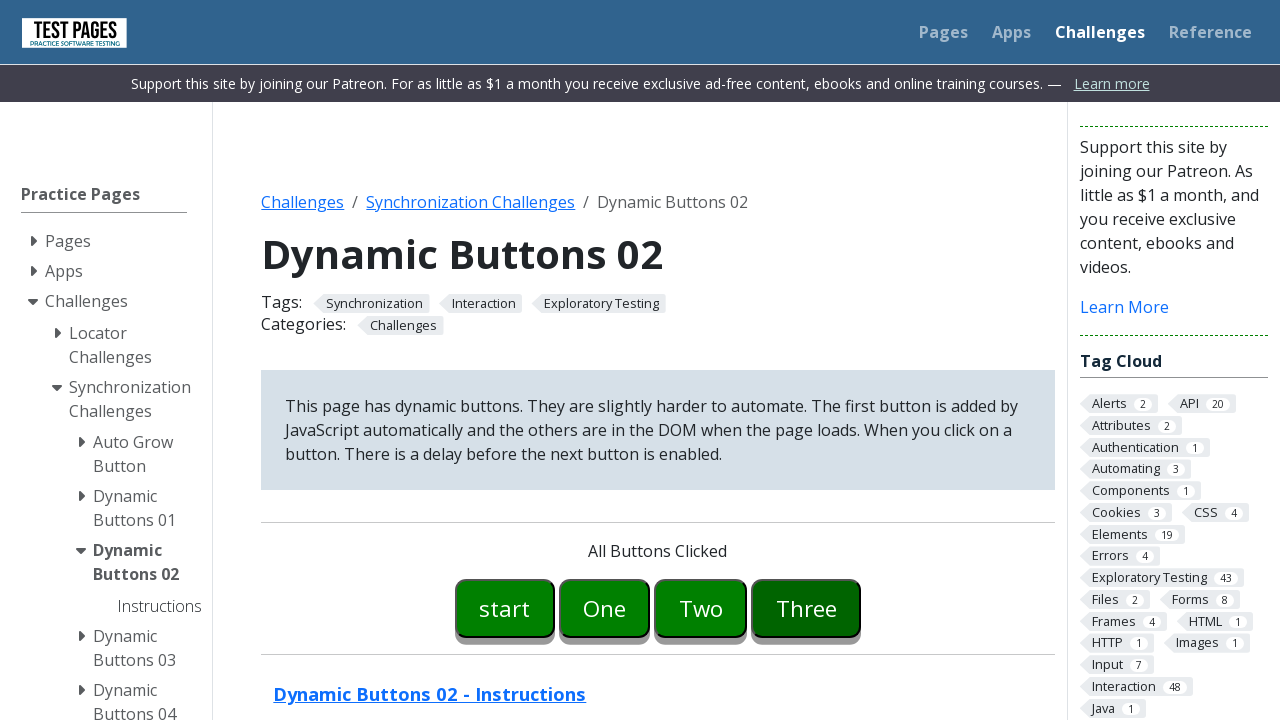

Verified 'All Buttons Clicked' message is displayed
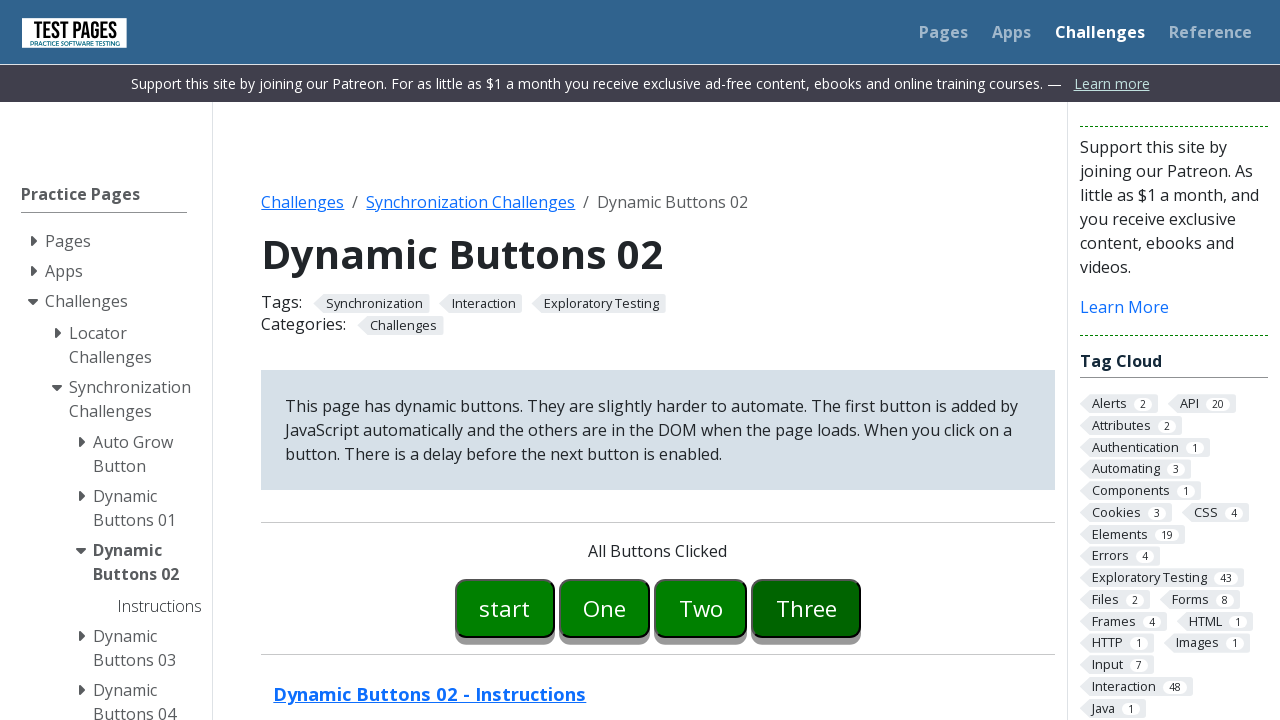

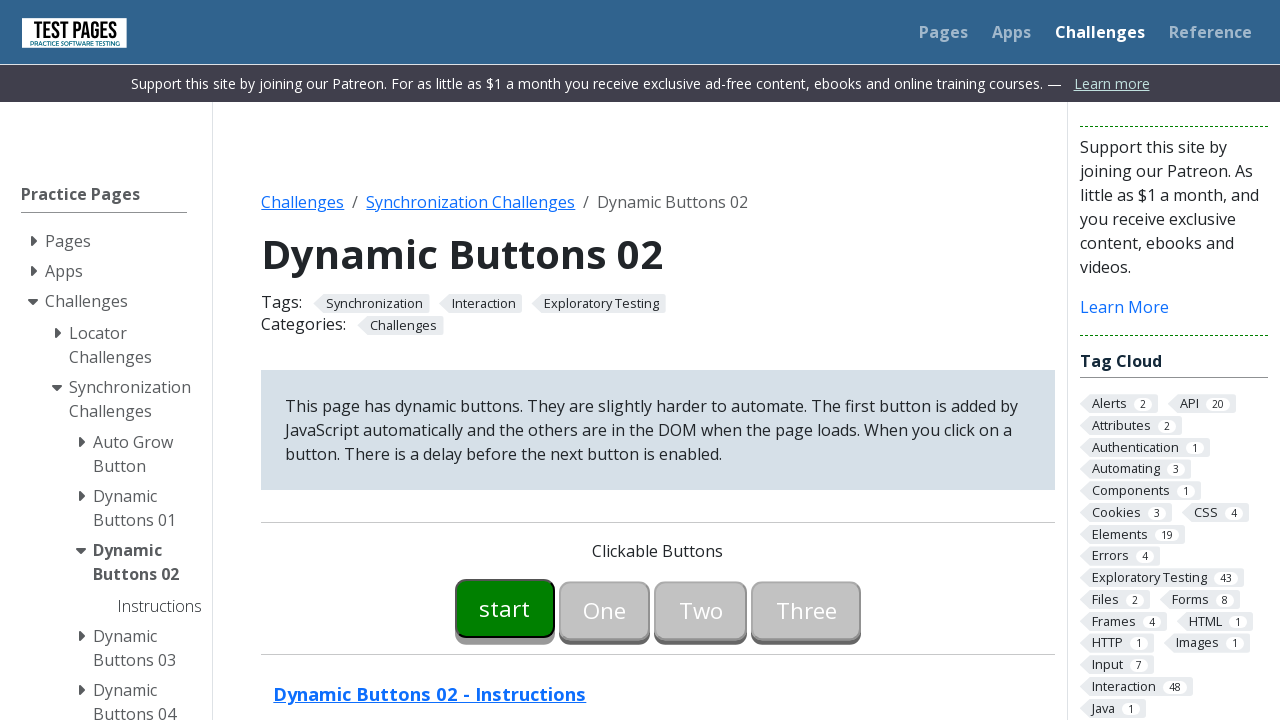